Tests keyboard input functionality by sending a key press and verifying the displayed result

Starting URL: http://the-internet.herokuapp.com/key_presses

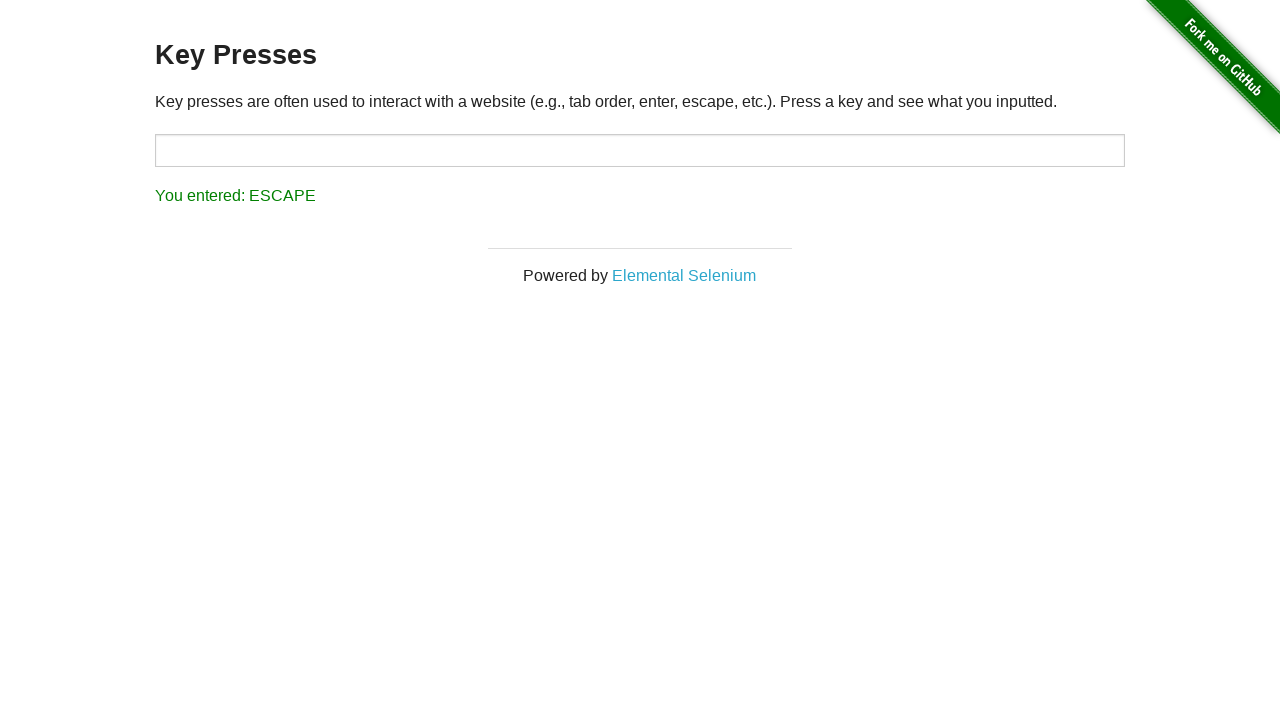

Pressed keyboard key 'A'
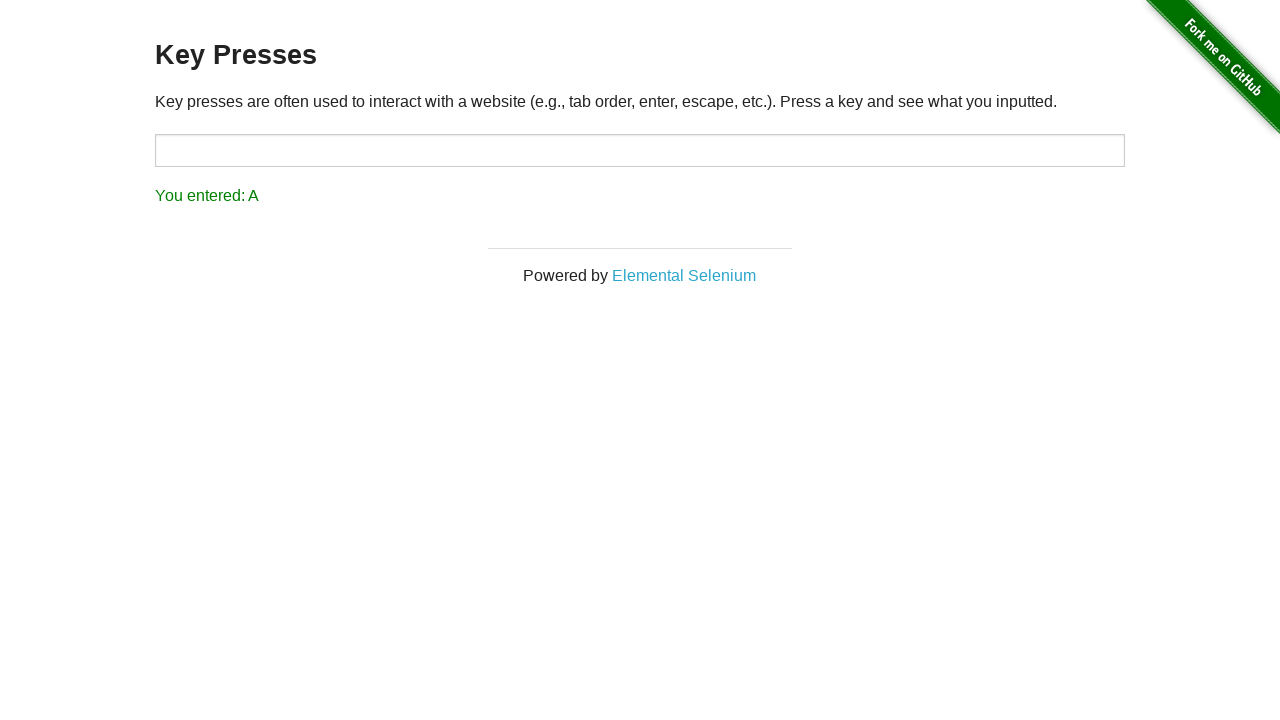

Verified result text 'You entered: A' appeared on the page
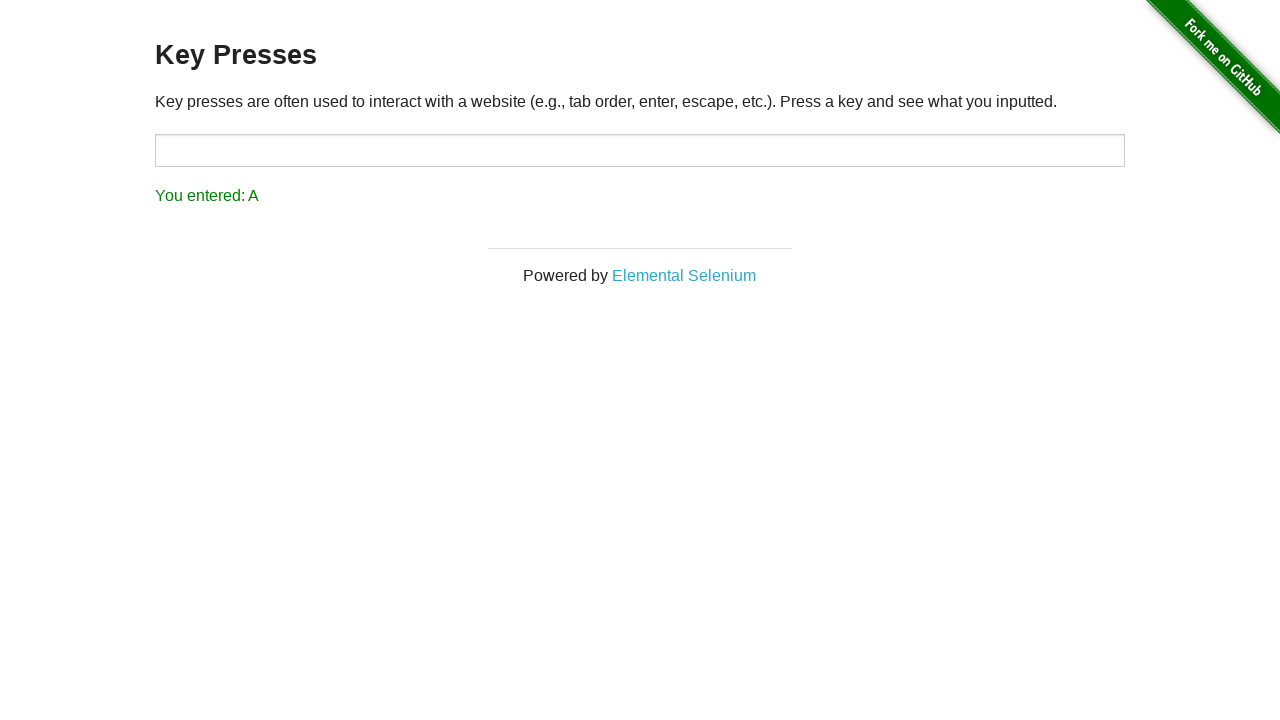

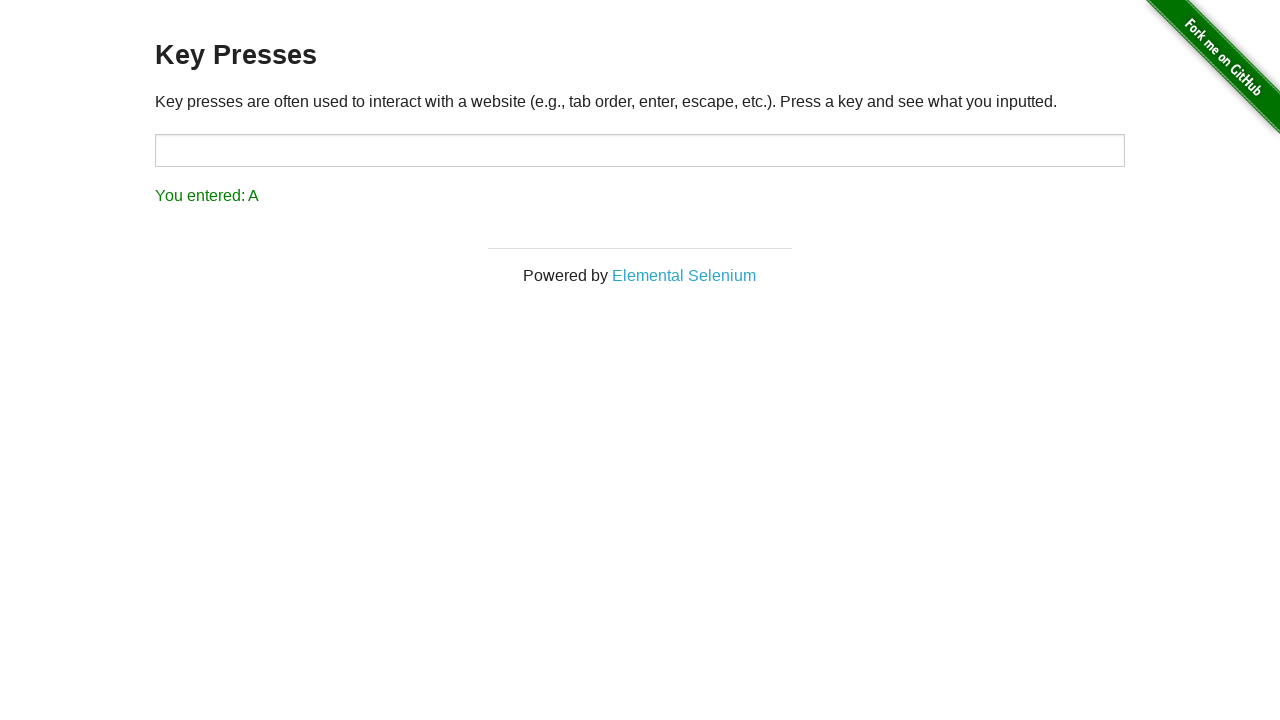